Tests the color-it.ua website by verifying that the logo banner and a link element are present on the page.

Starting URL: https://color-it.ua

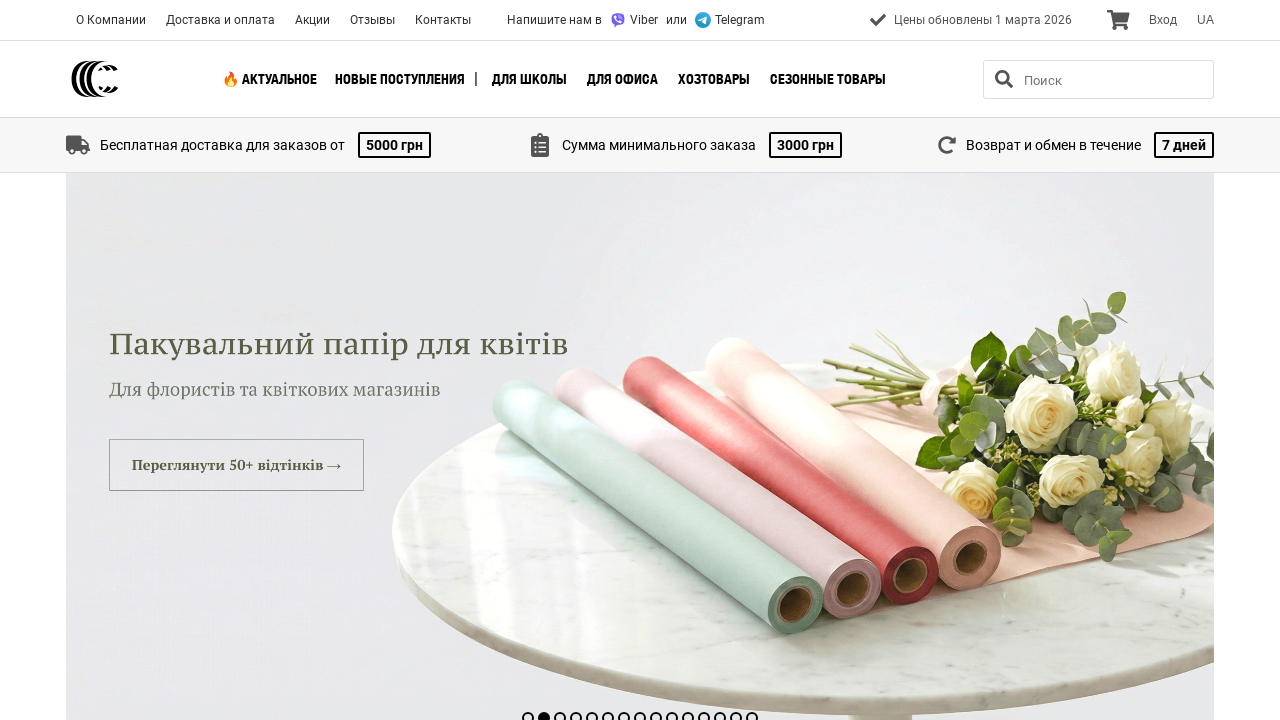

Waited for logo banner to load
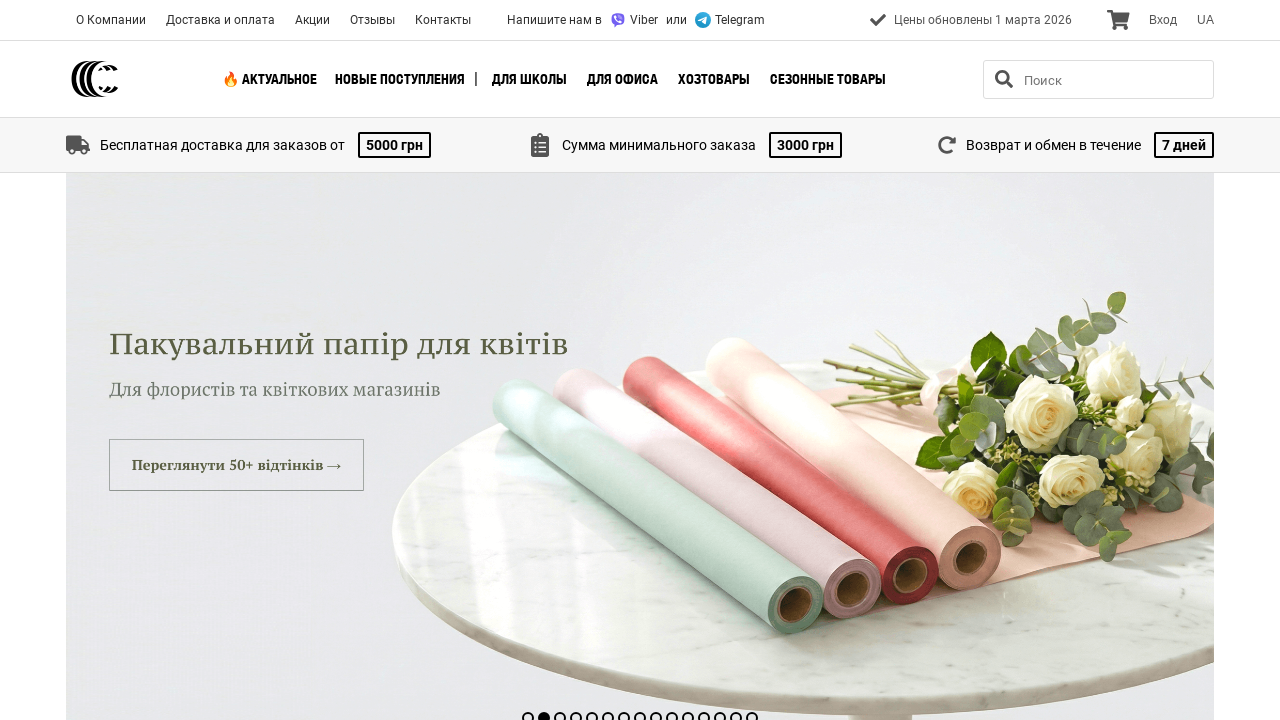

Located logo banner element
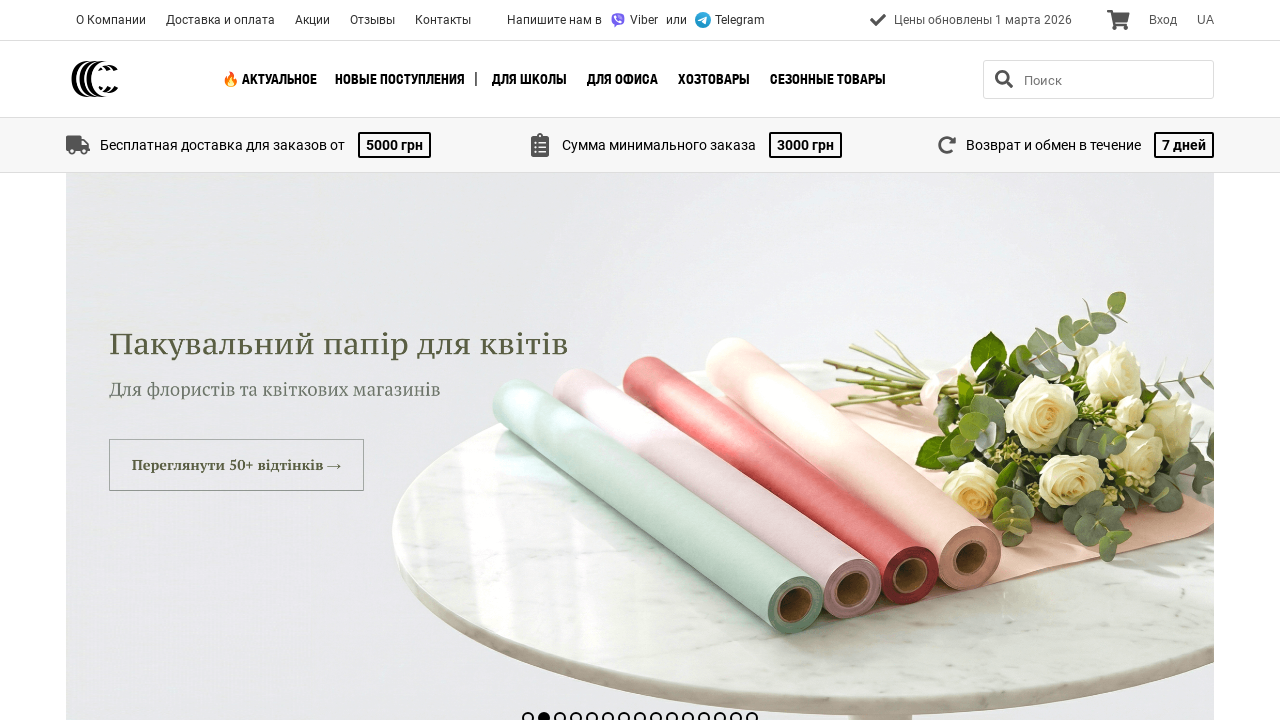

Waited for 'see all' link to load
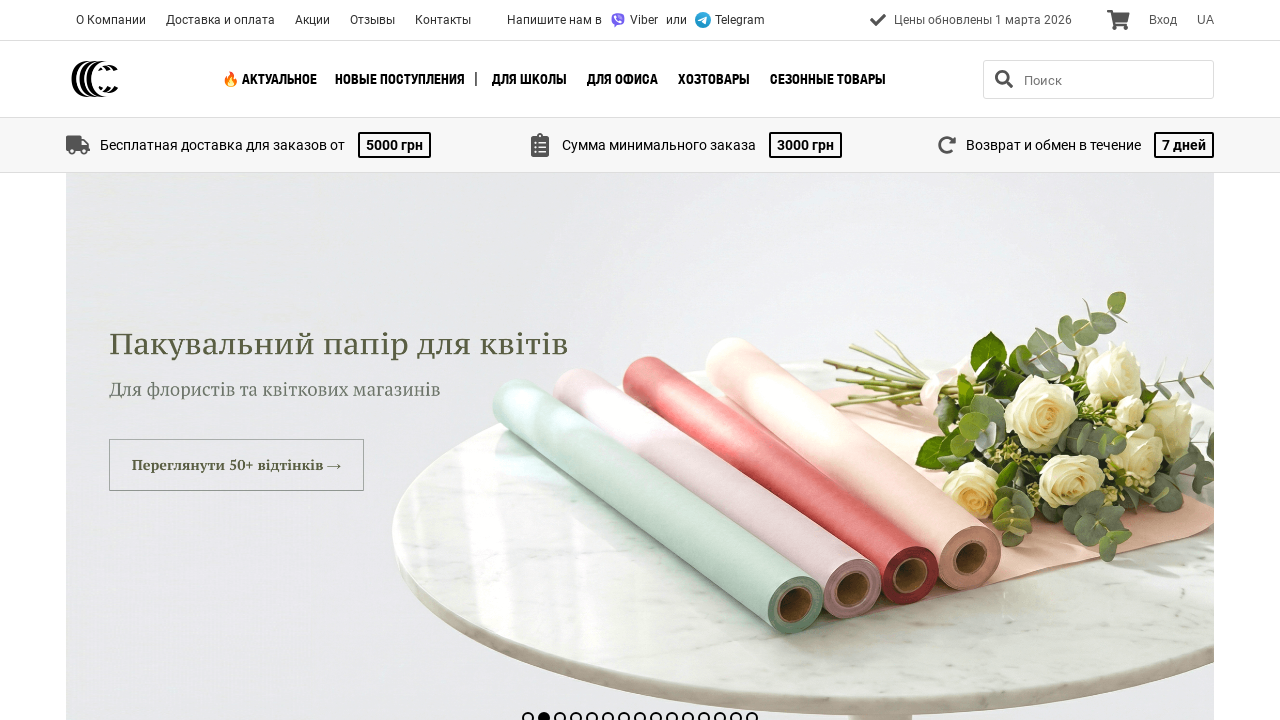

Located 'see all' link element
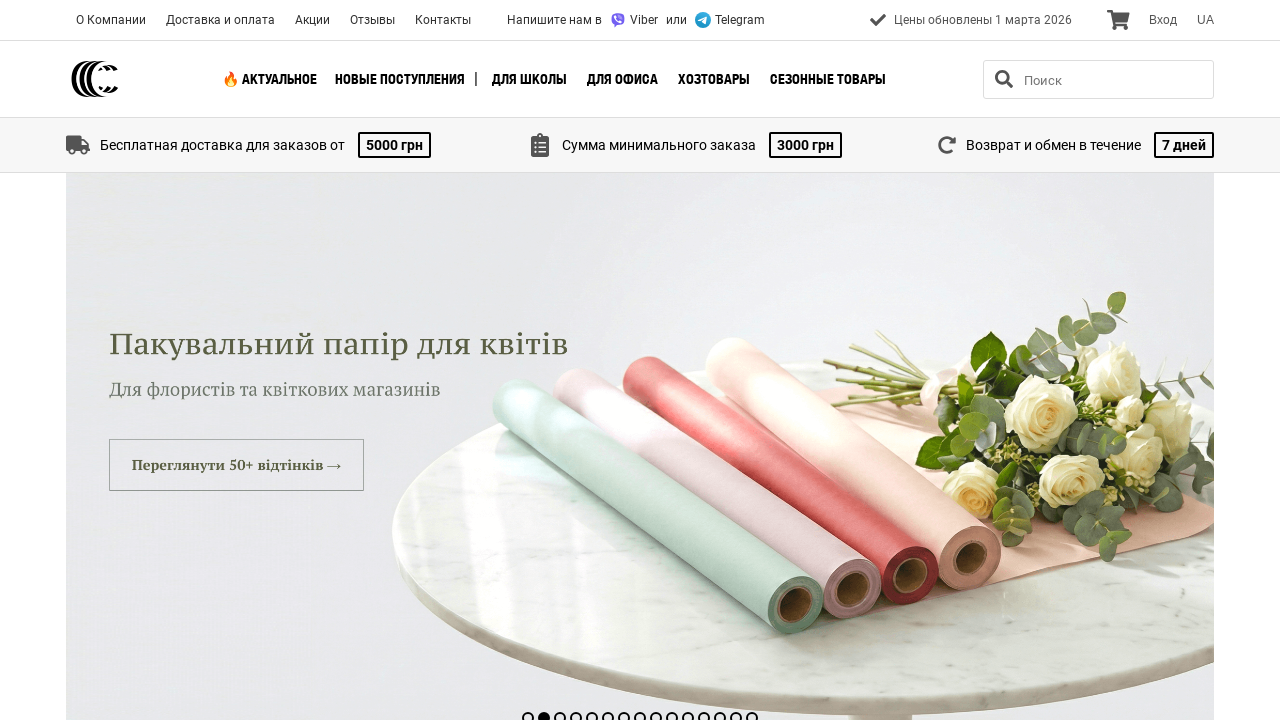

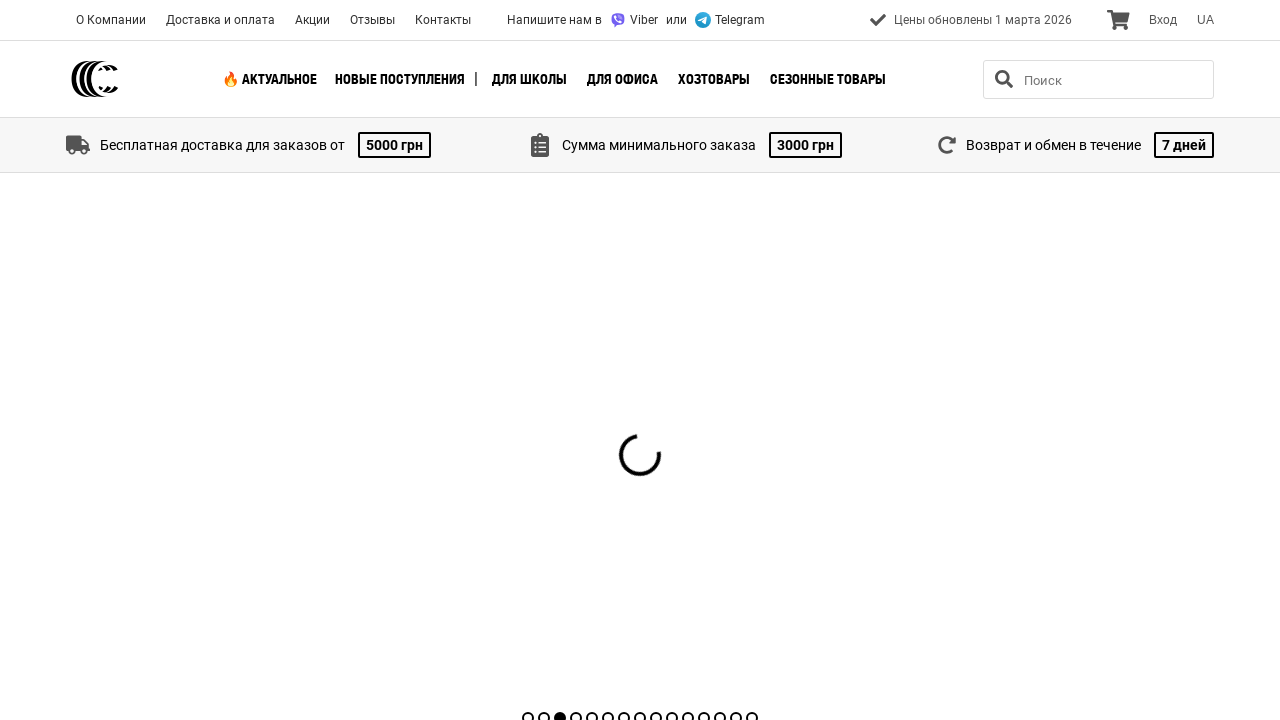